Tests successful login flow by entering valid credentials and verifying the welcome message

Starting URL: https://codility-frontend-prod.s3.amazonaws.com/media/task_static/qa_login_page/9a83bda125cd7398f9f482a3d6d45ea4/static/attachments/reference_page.html

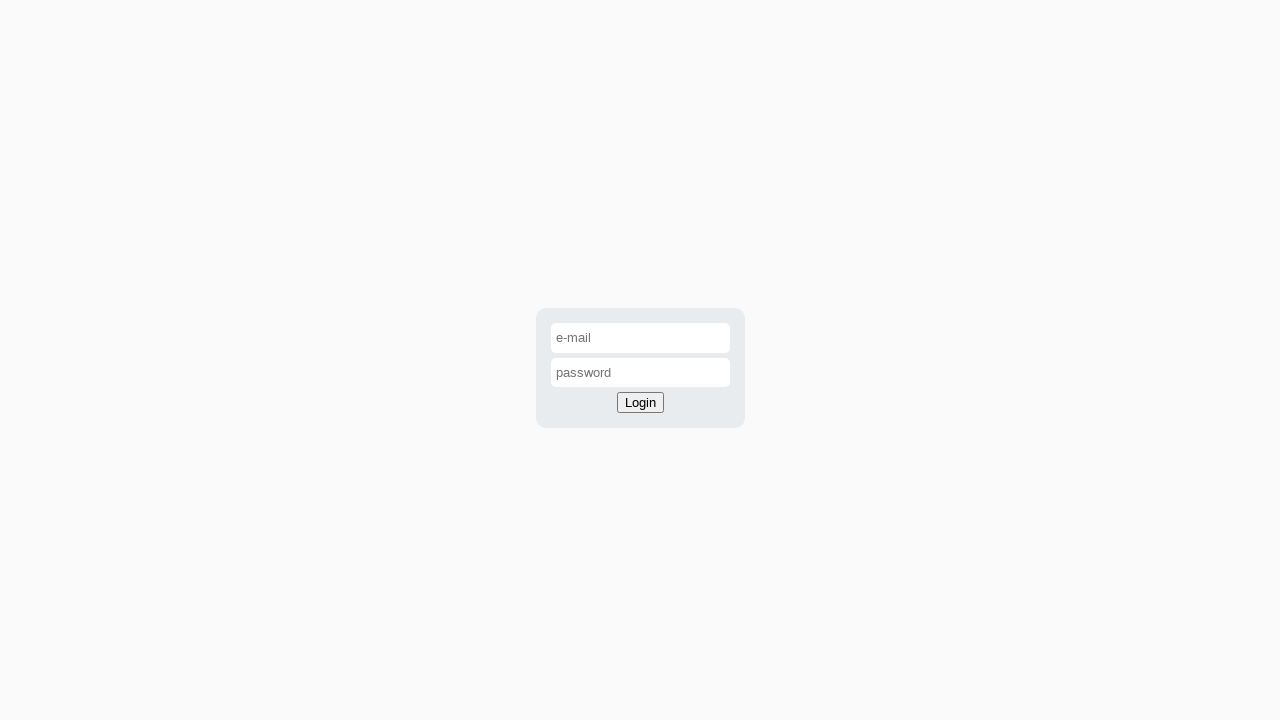

Filled email field with 'login@codility.com' on #email-input
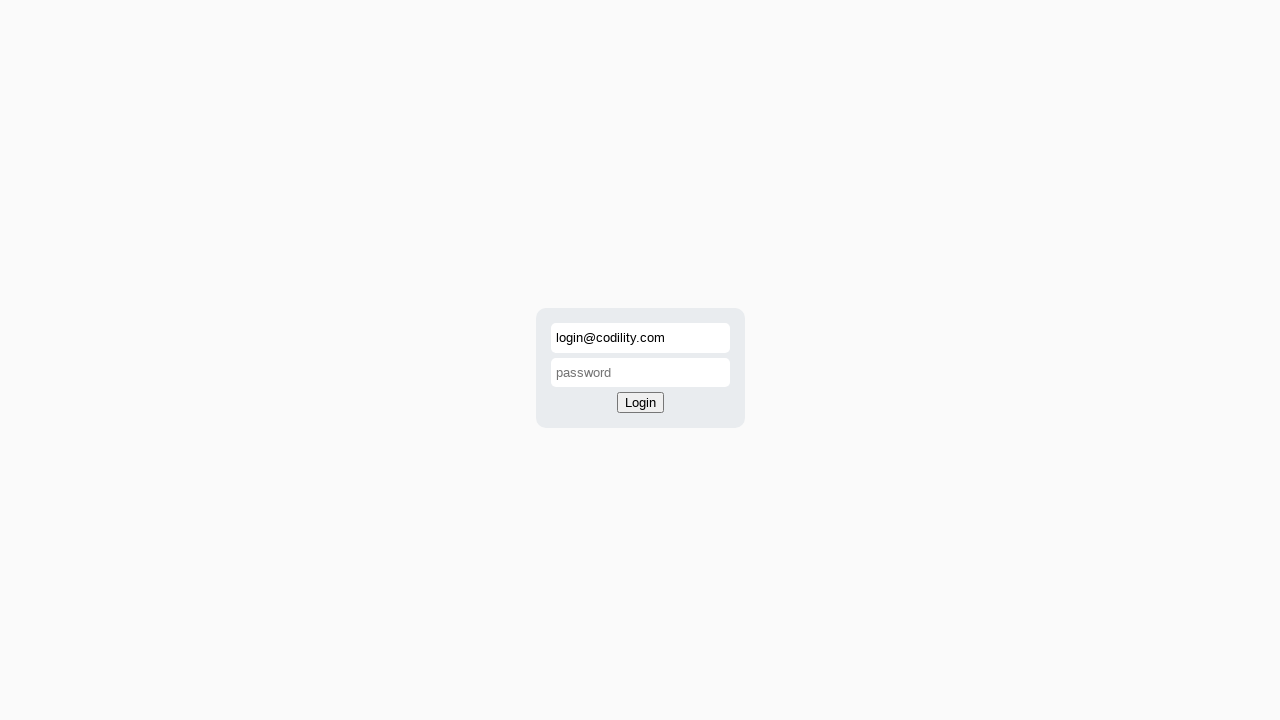

Filled password field with credentials on #password-input
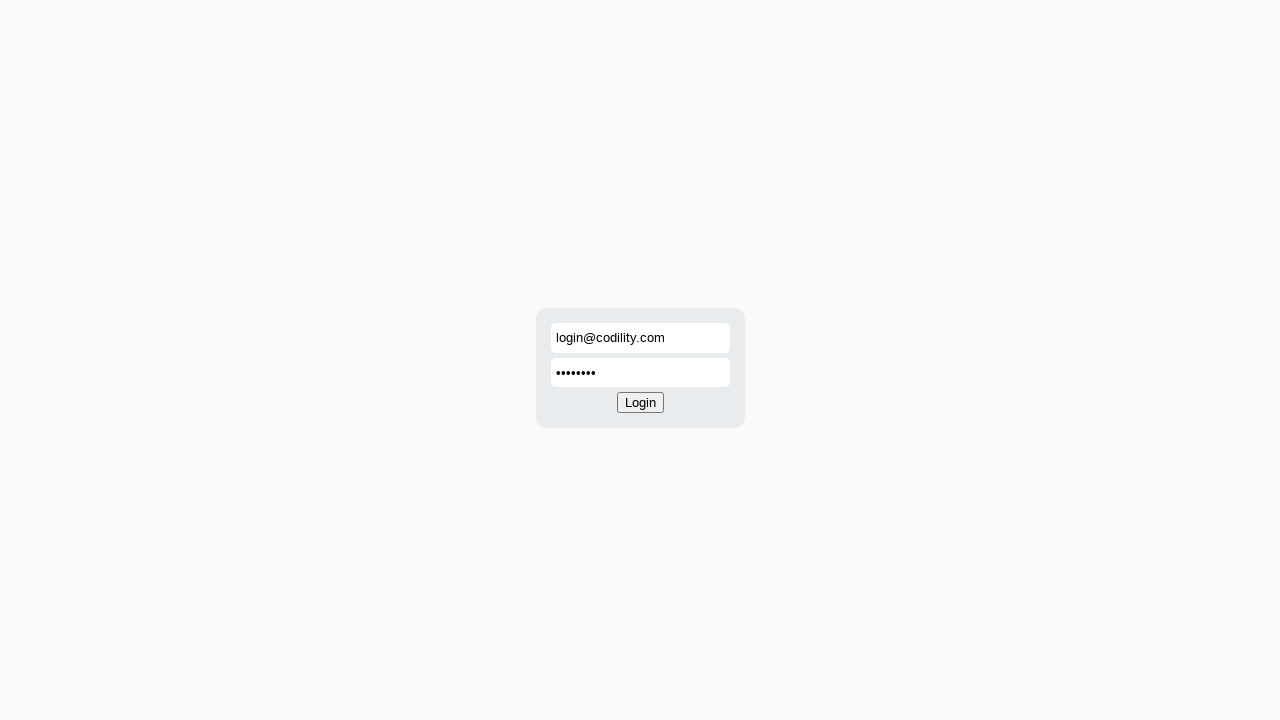

Clicked login button to submit credentials at (640, 403) on button#login-button
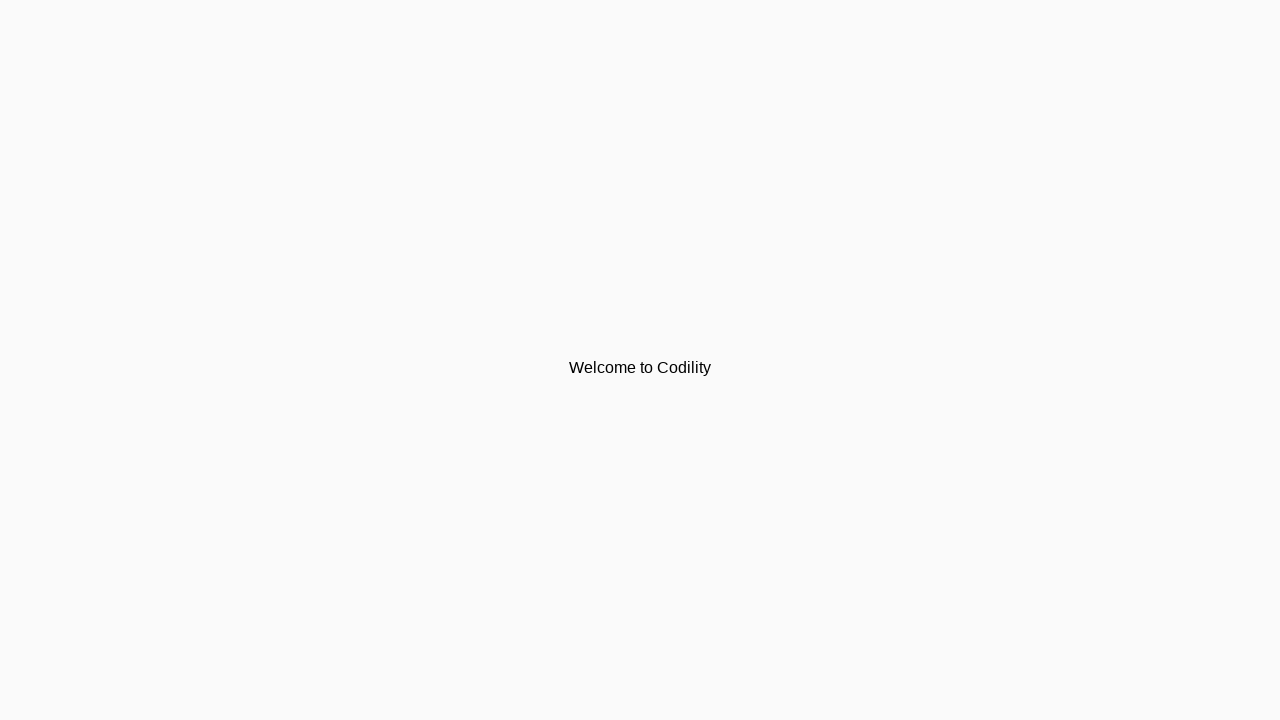

Welcome message appeared, confirming successful login
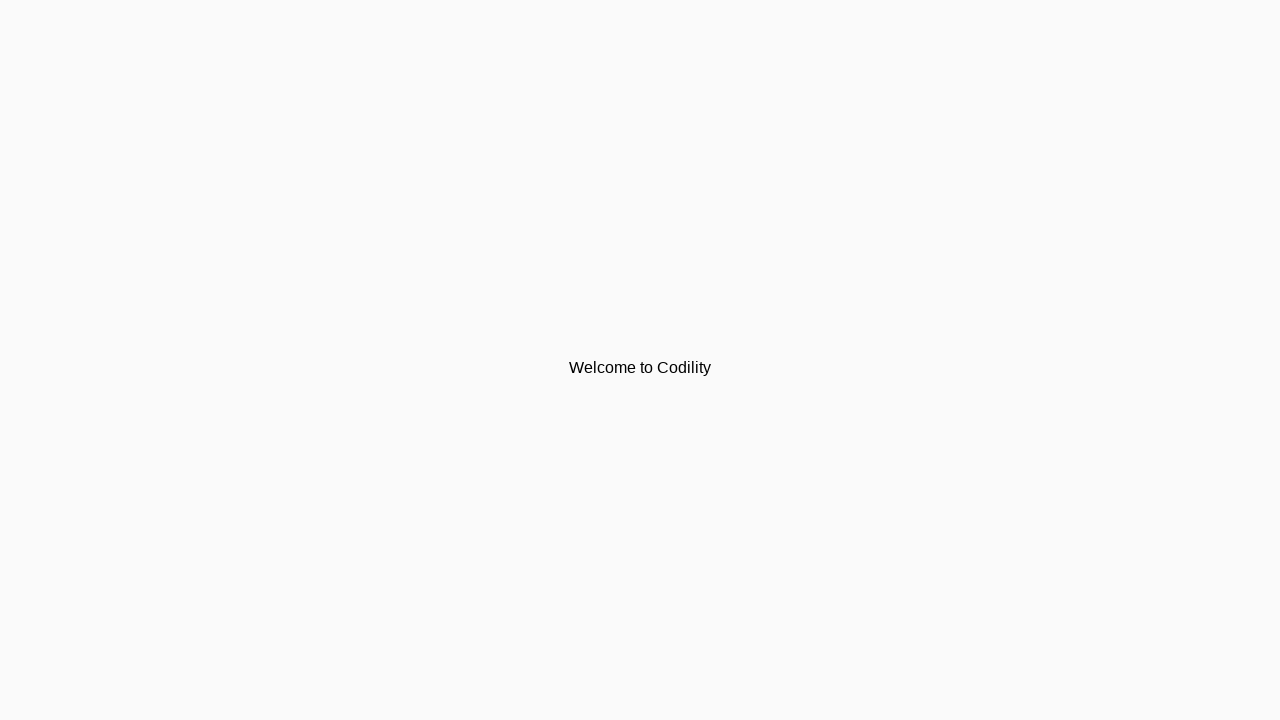

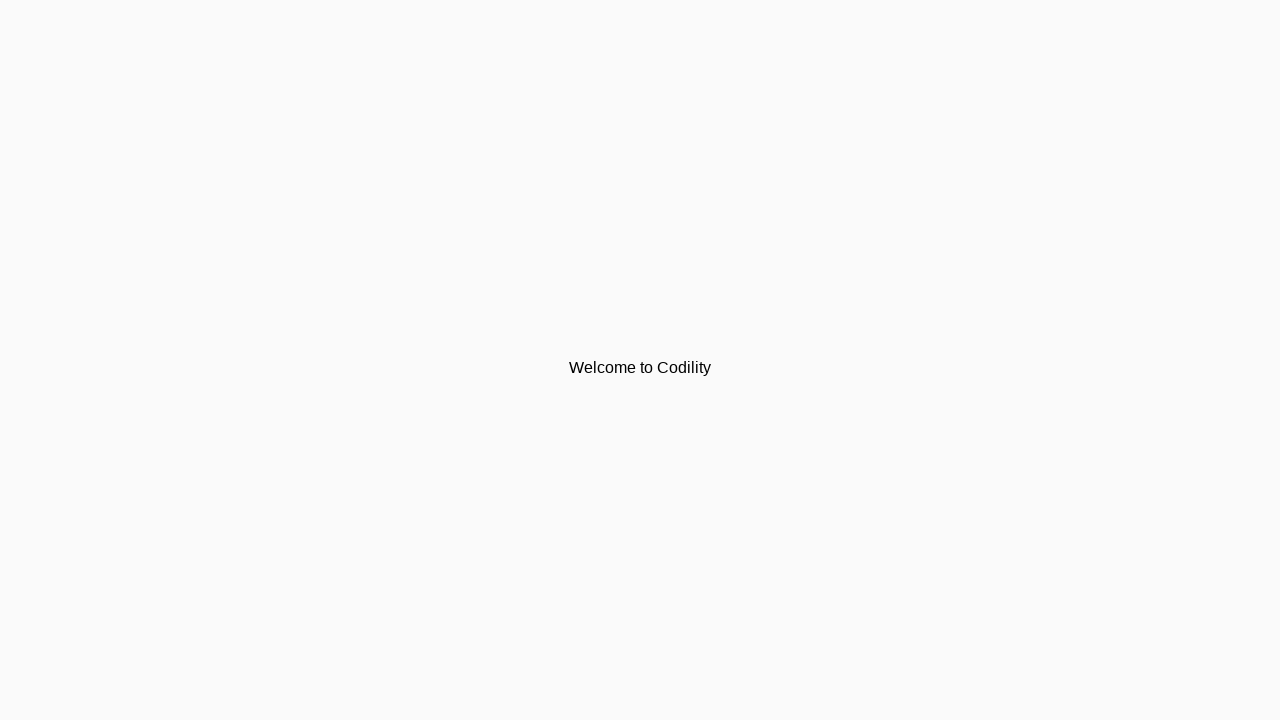